Tests different click interactions on buttons including double-click and right-click actions

Starting URL: https://demoqa.com/buttons

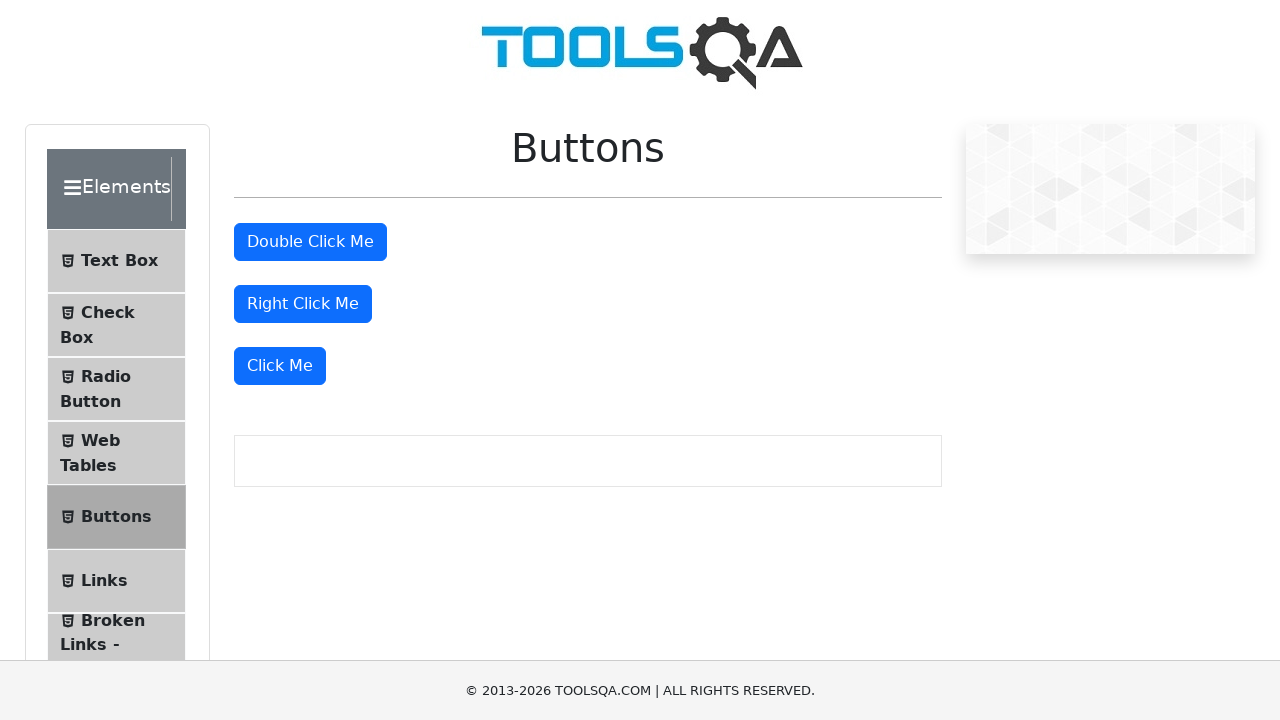

Located the double-click button
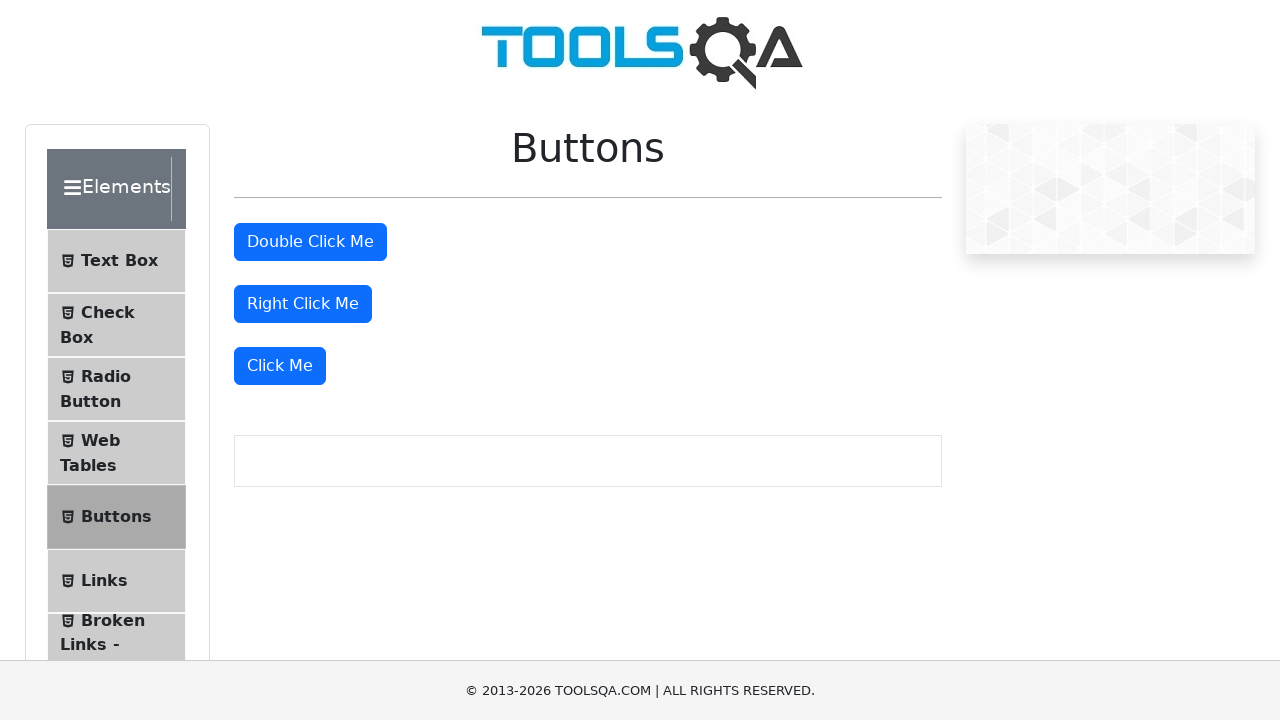

Performed double-click on the double-click button at (310, 242) on button#doubleClickBtn
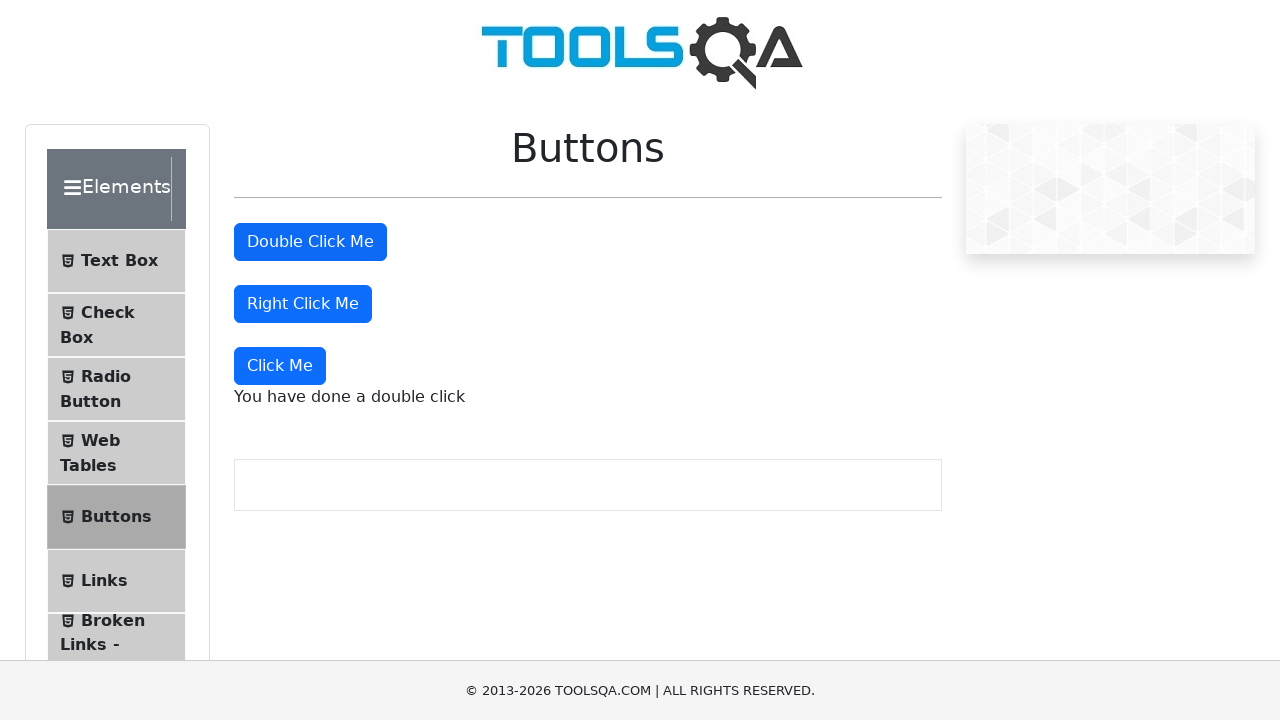

Located the right-click button
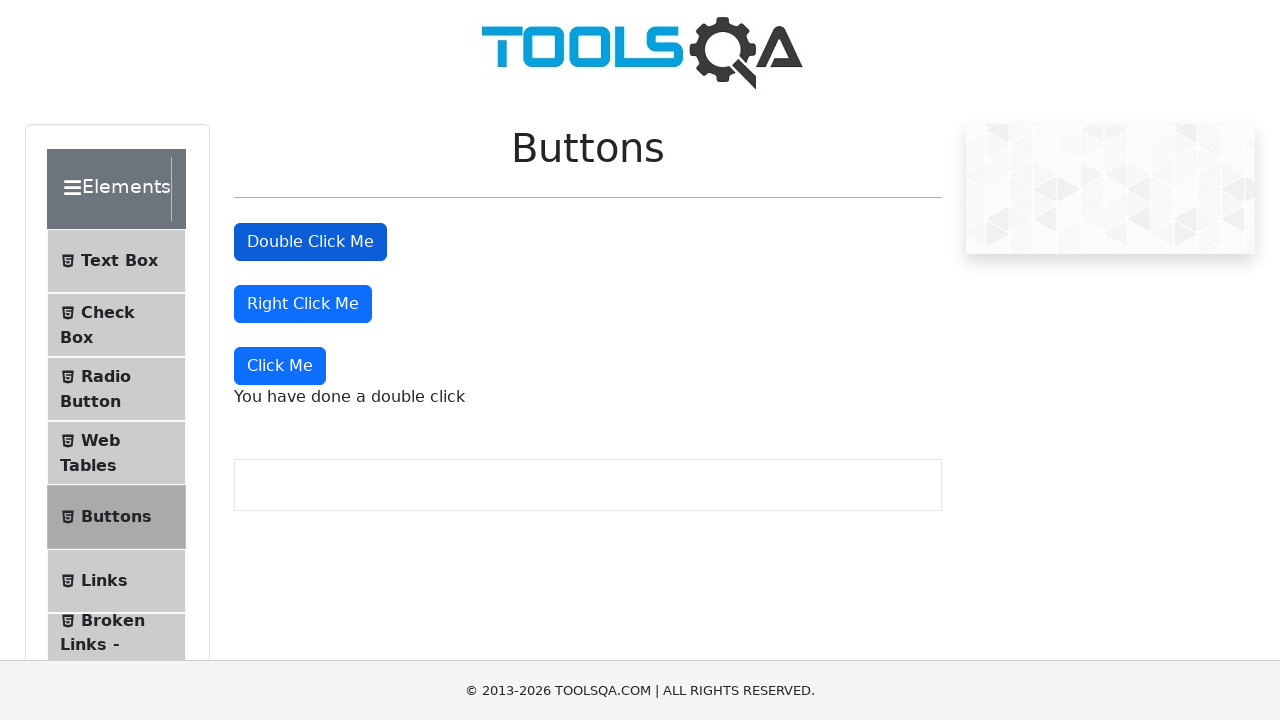

Performed right-click on the right-click button at (303, 304) on button#rightClickBtn
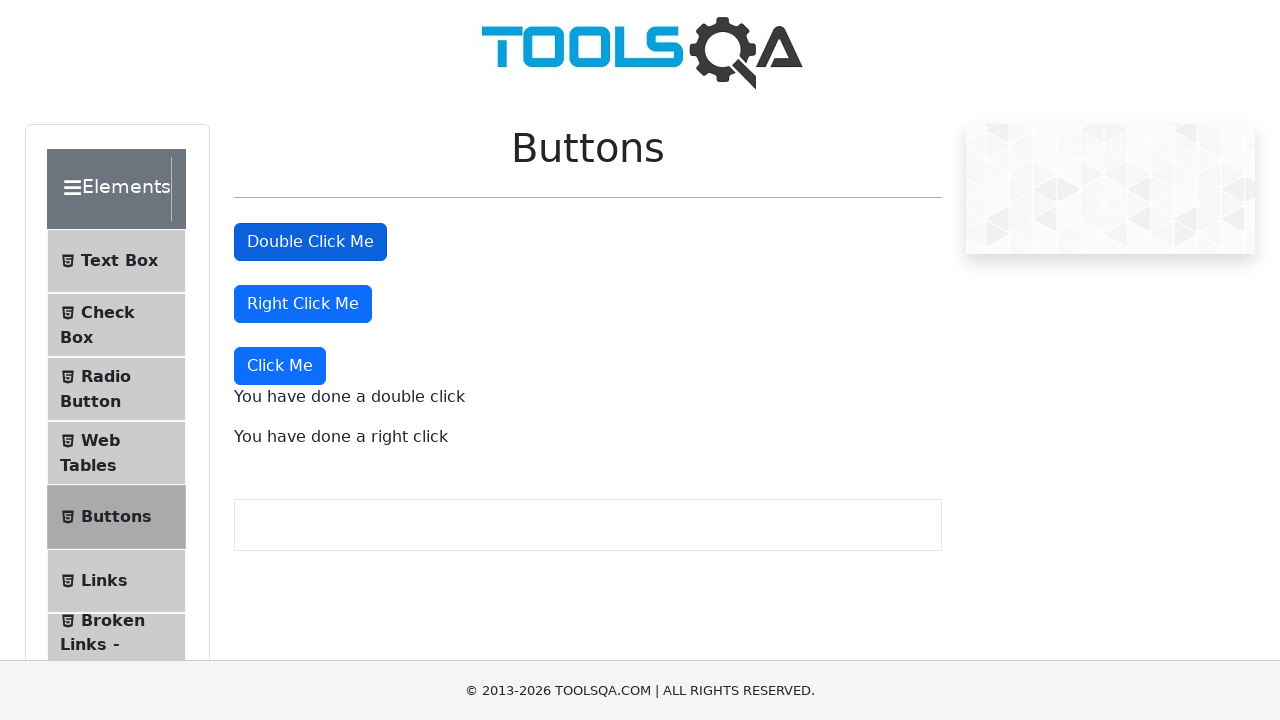

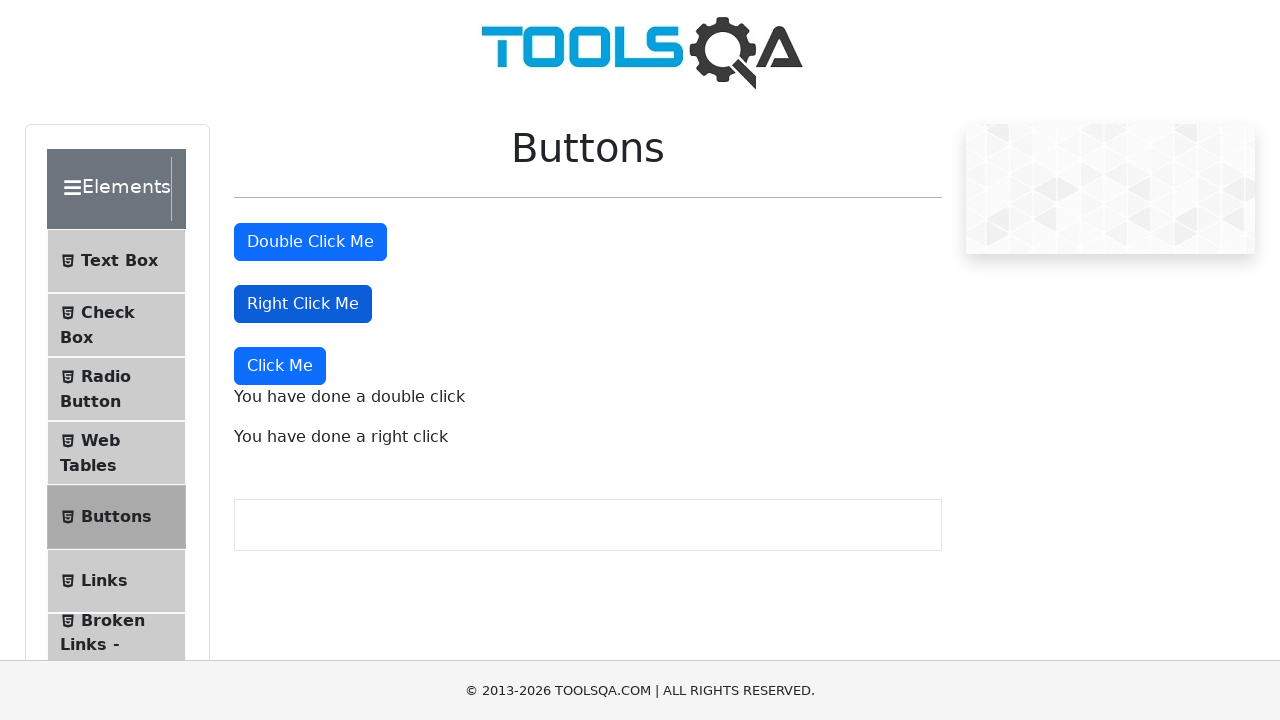